Navigates to Failory's failures page and clicks on a country filter button to navigate to country-specific failures listing

Starting URL: https://www.failory.com/failures

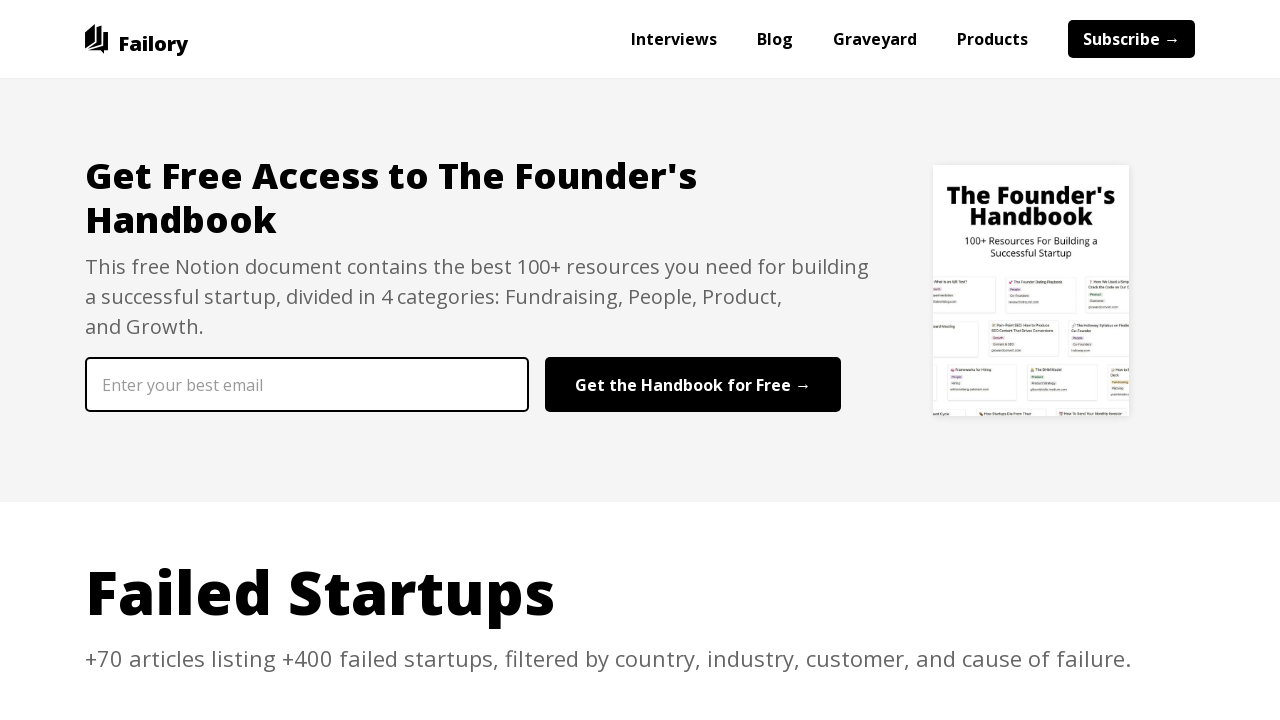

Waited for country filter button to load on failures page
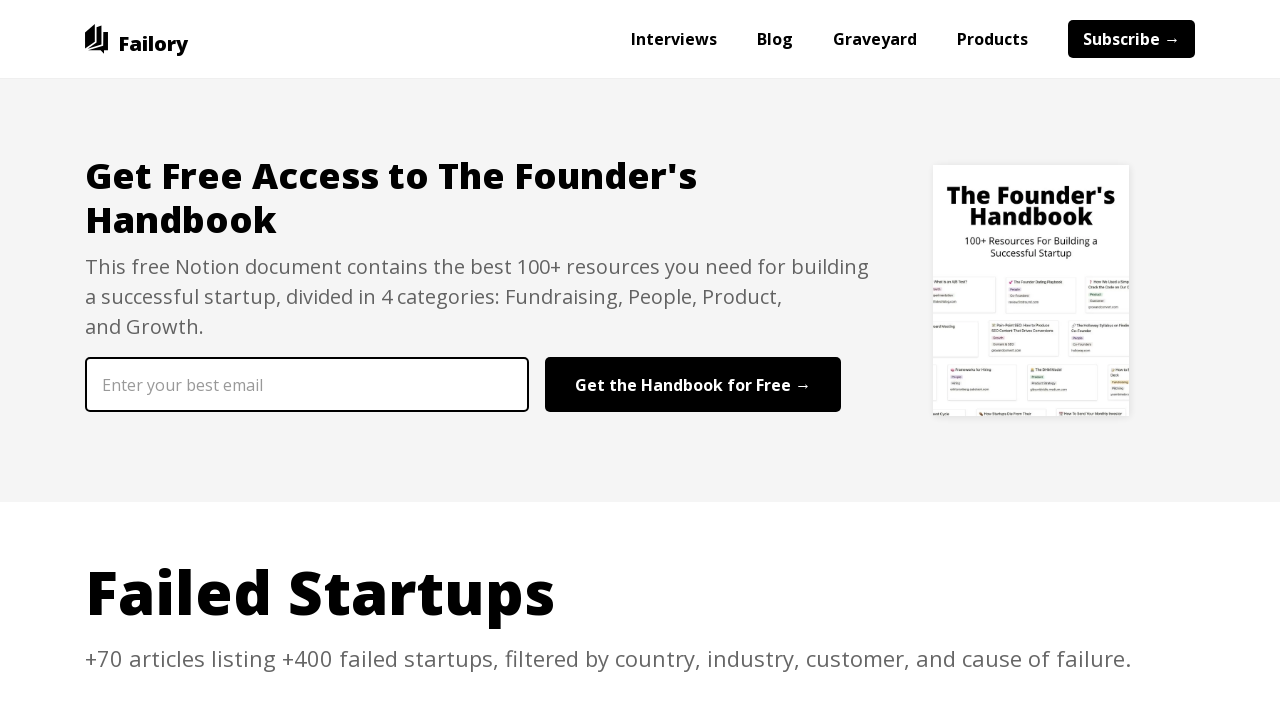

Clicked country filter button to navigate to country-specific failures listing at (267, 361) on #w-node-c78e2231-b714-552c-3658-765240b39563-a65bf16a
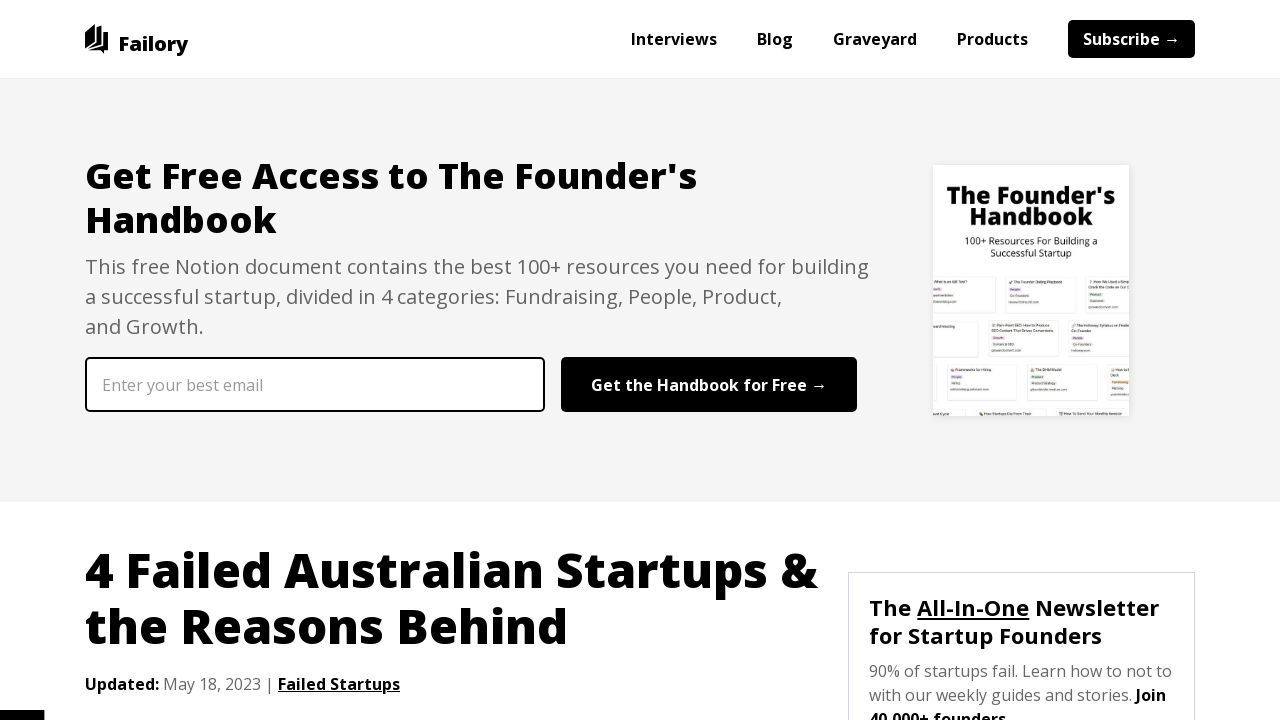

Waited for navigation to complete and network to become idle
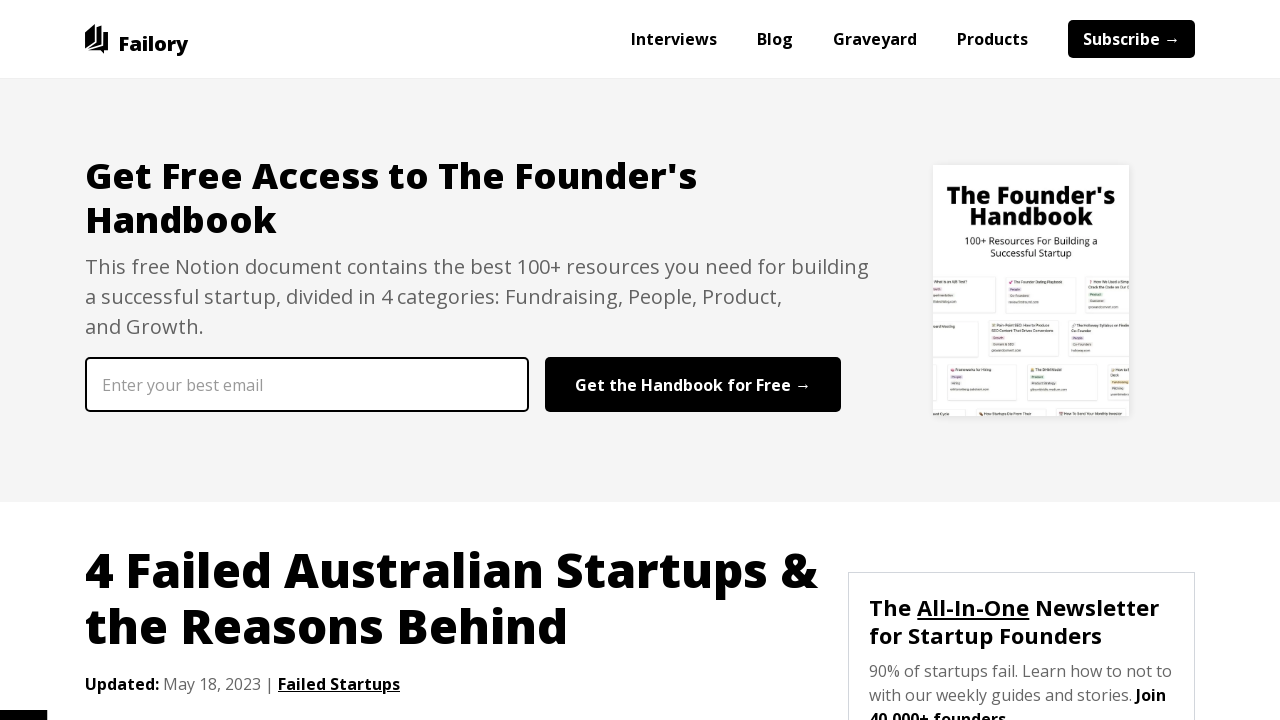

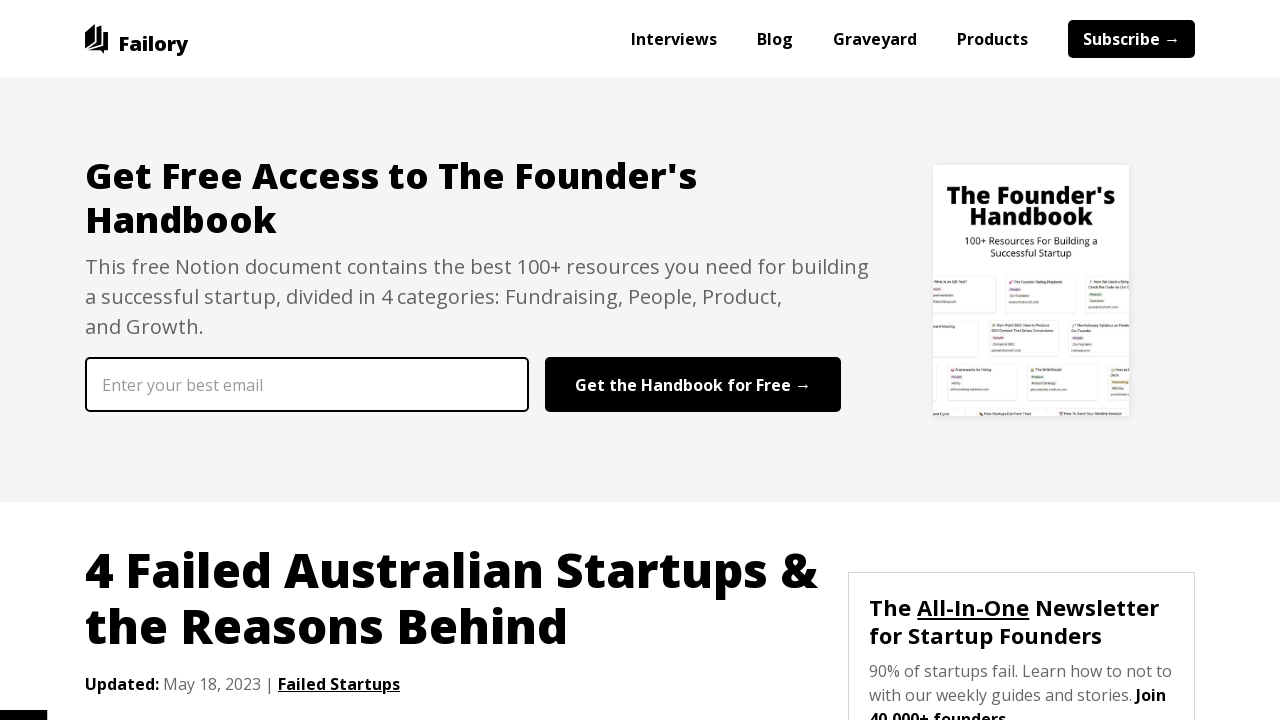